Tests browser window handling functionality including opening new tabs, new windows, and new window messages, then verifying content and switching between windows on the DemoQA demo site.

Starting URL: https://demoqa.com/

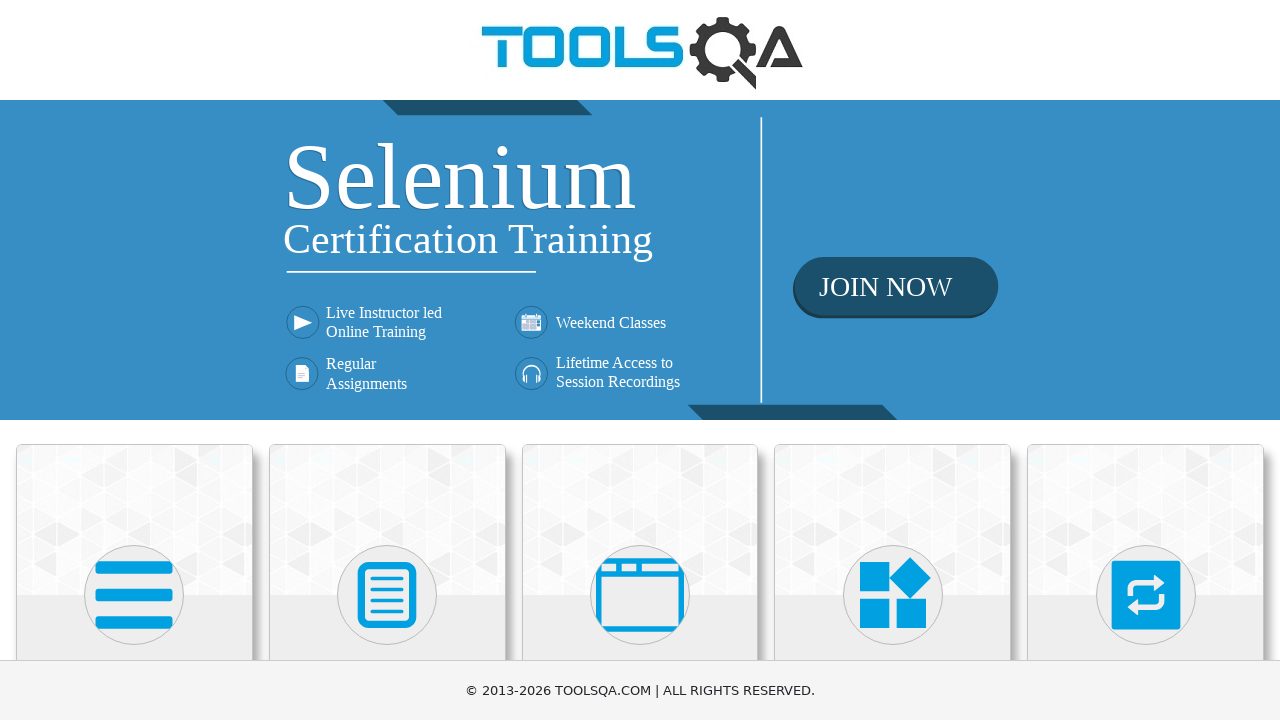

Located 'Alerts, Frame & Windows' menu
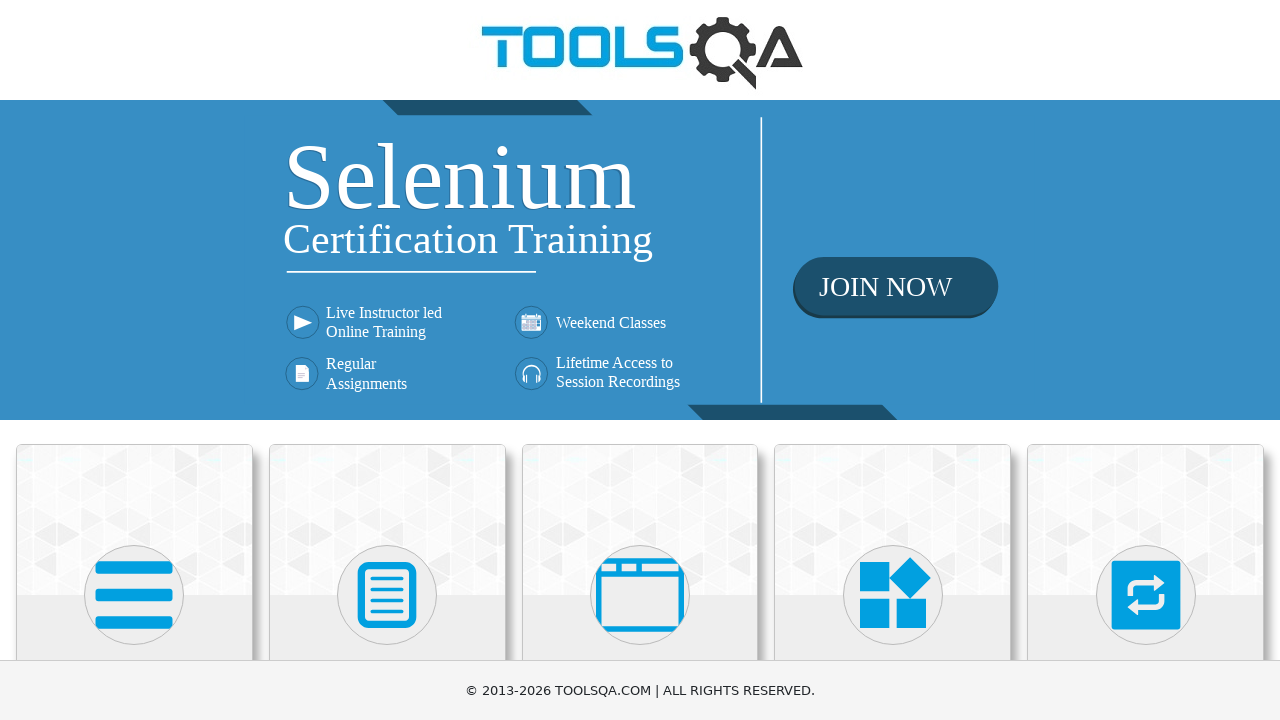

Scrolled 'Alerts, Frame & Windows' menu into view
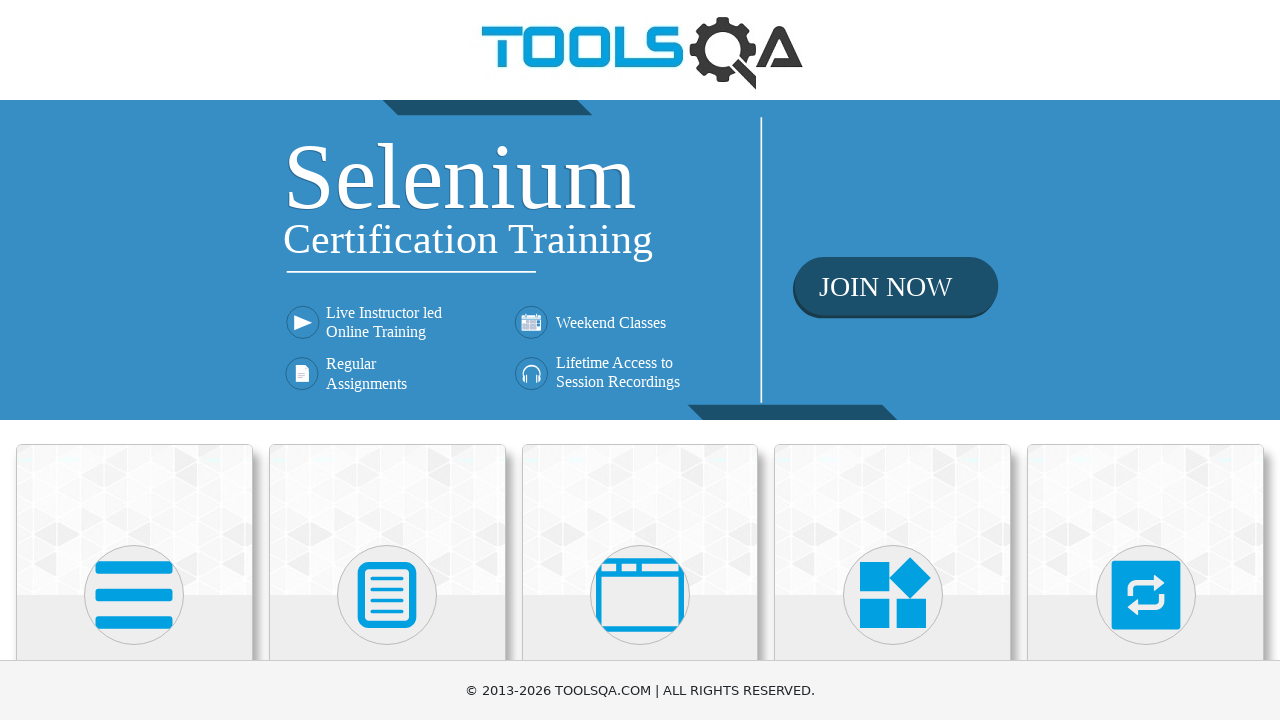

Clicked 'Alerts, Frame & Windows' menu at (640, 360) on xpath=//h5[text()='Alerts, Frame & Windows']
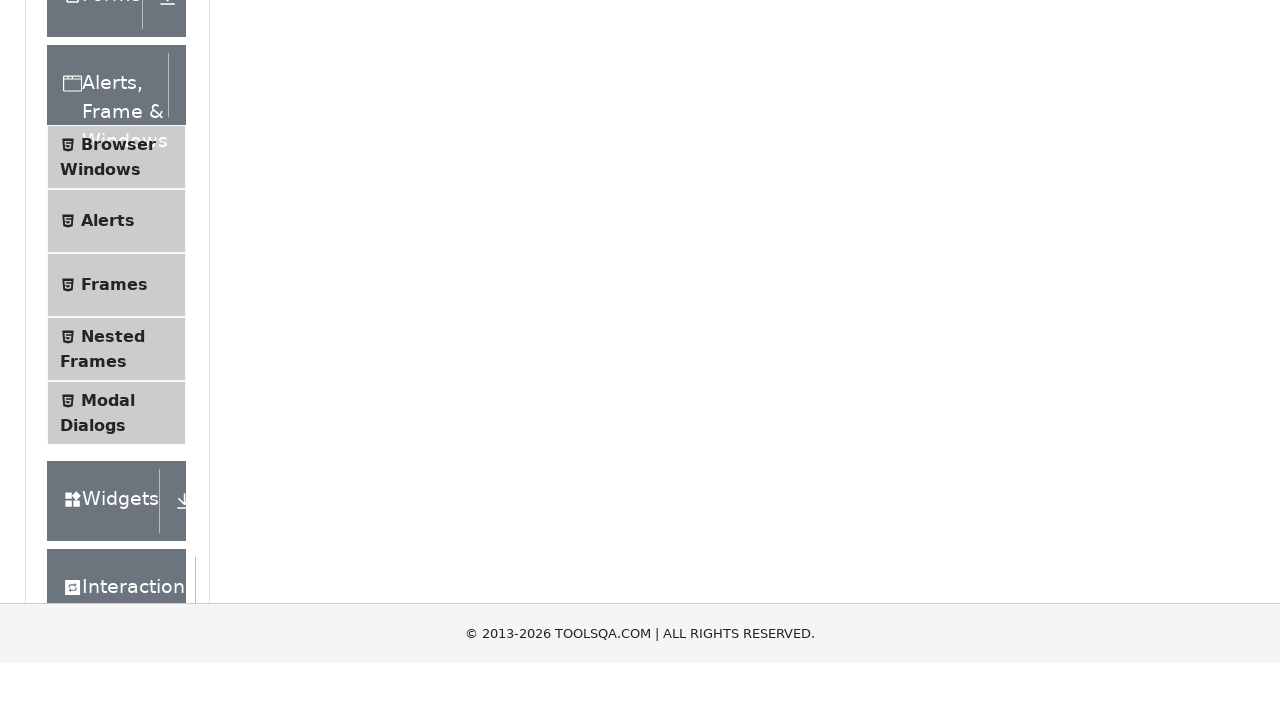

Clicked 'Browser Windows' sub-menu at (118, 424) on xpath=//span[text()='Browser Windows']
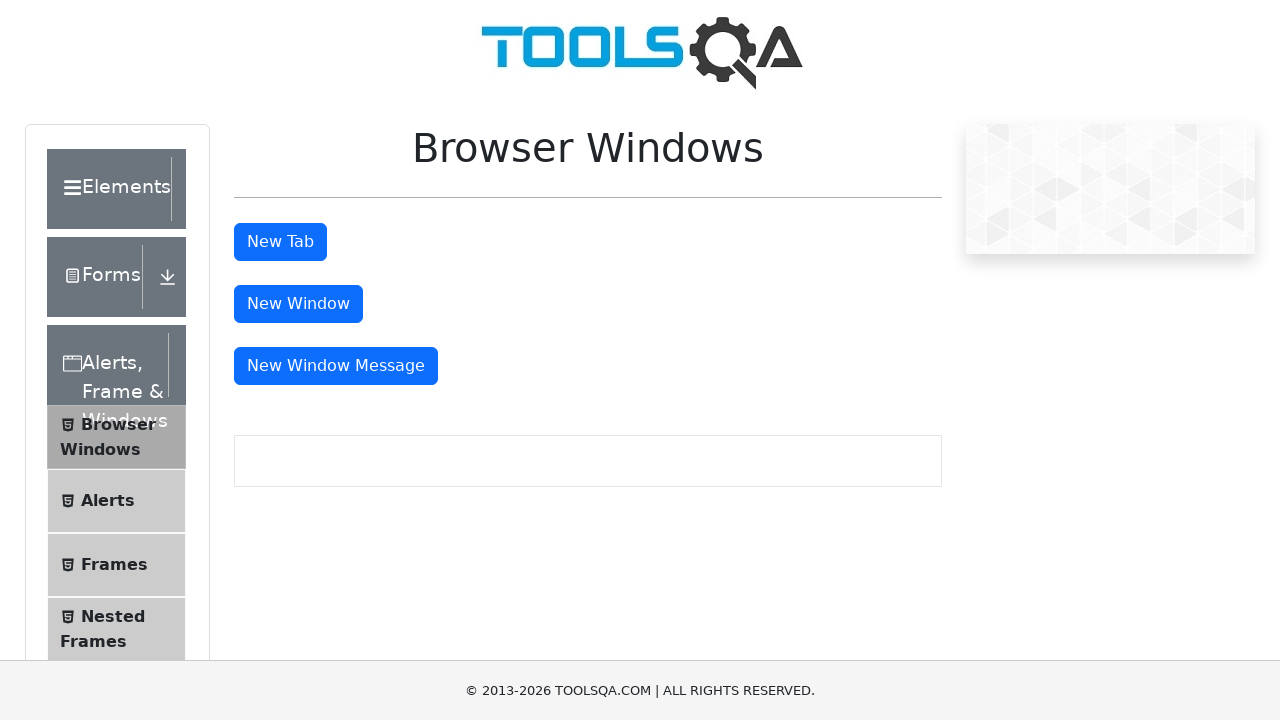

Clicked 'New Tab' button at (280, 242) on #tabButton
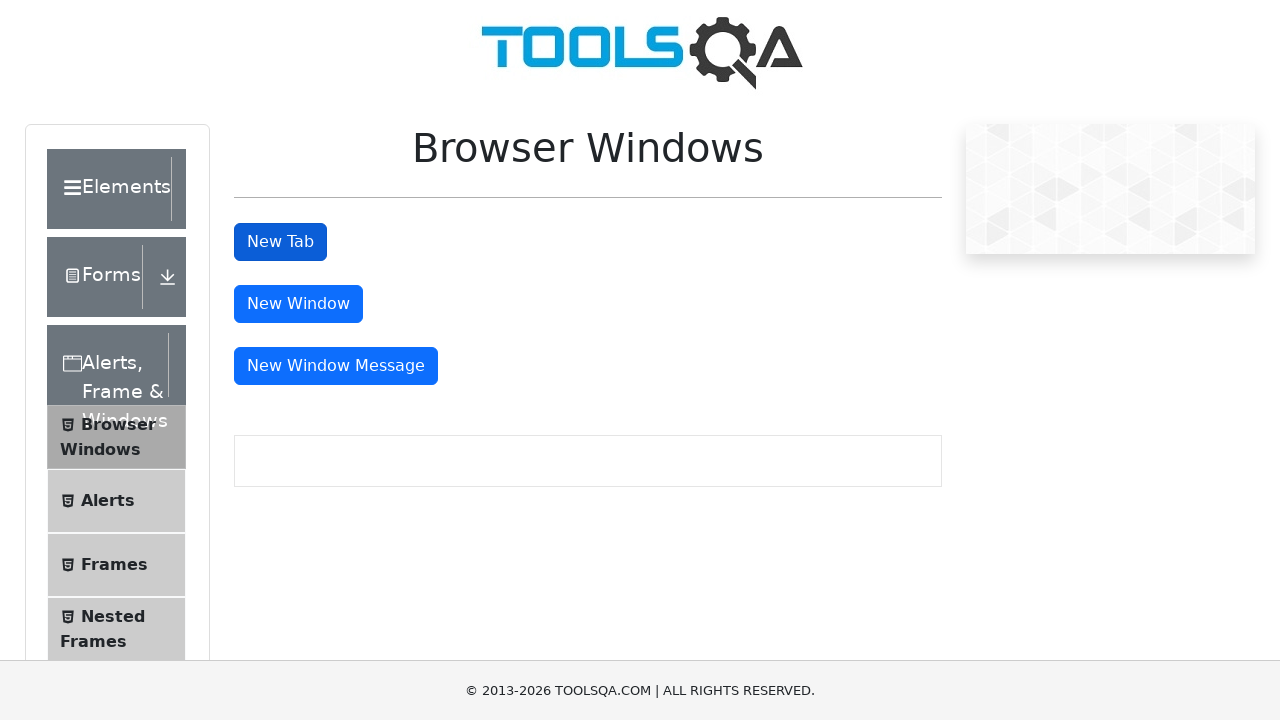

New tab opened successfully
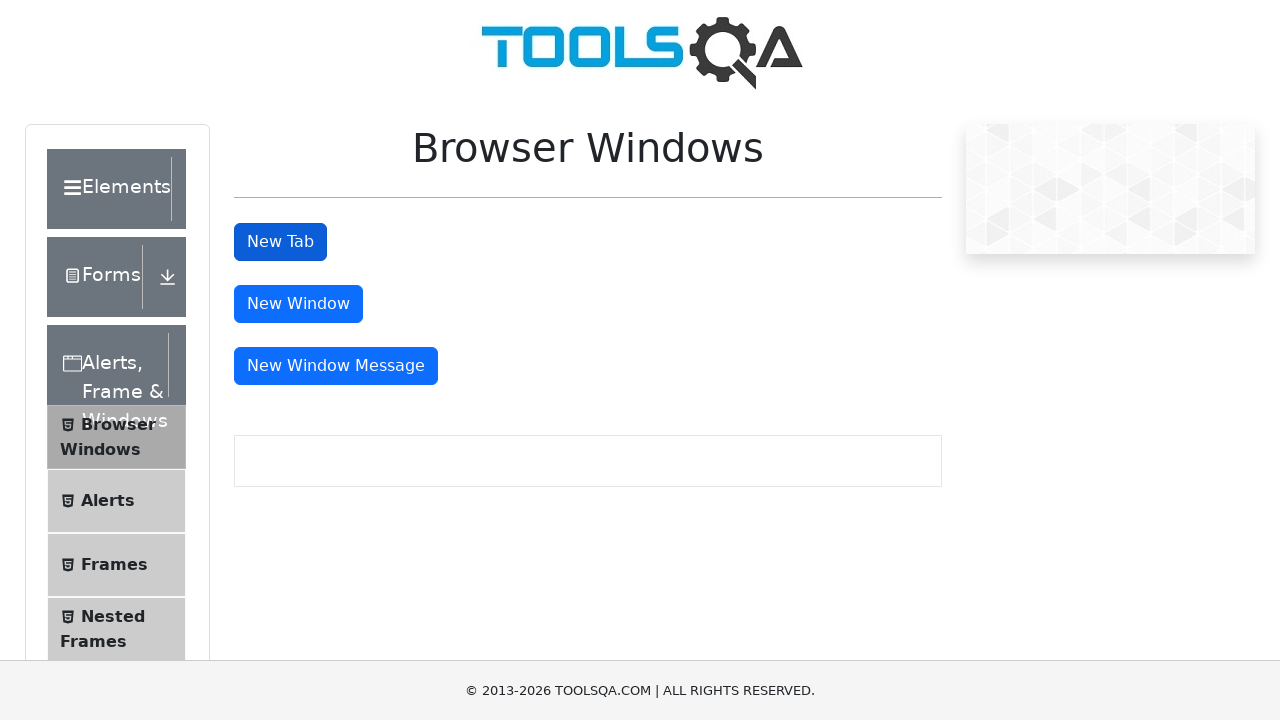

New tab page loaded completely
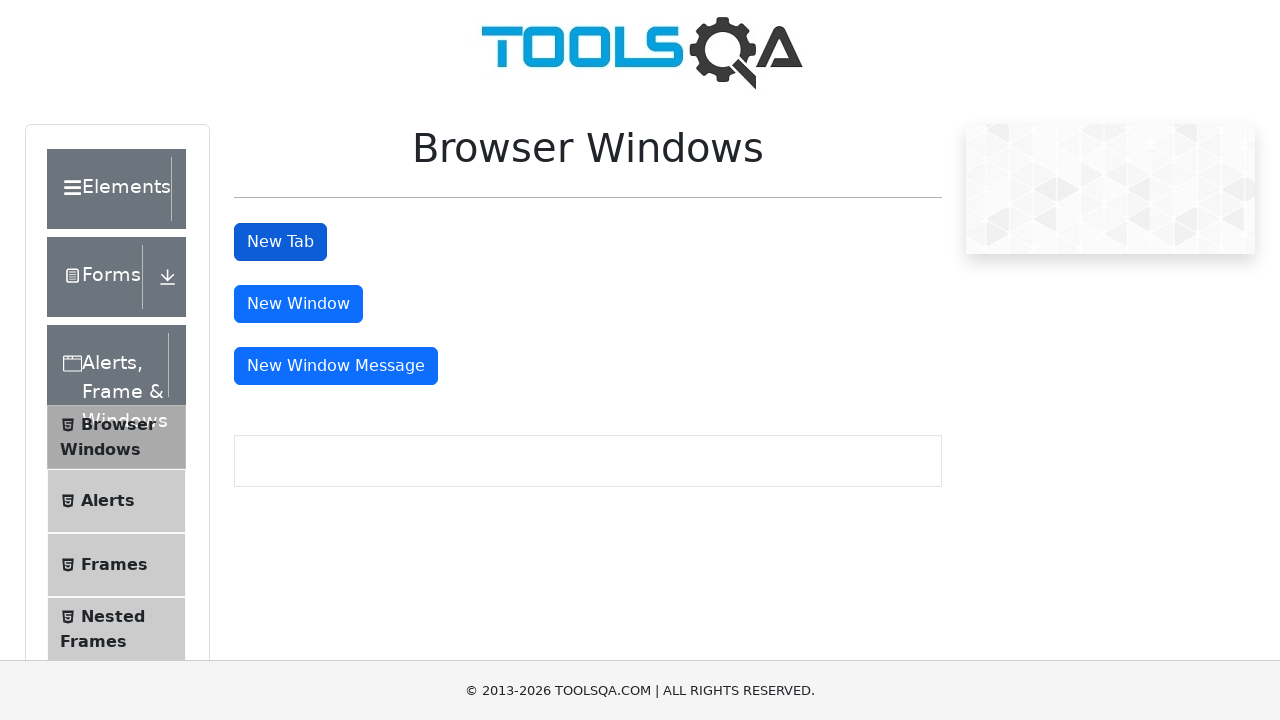

Located sample heading on new tab
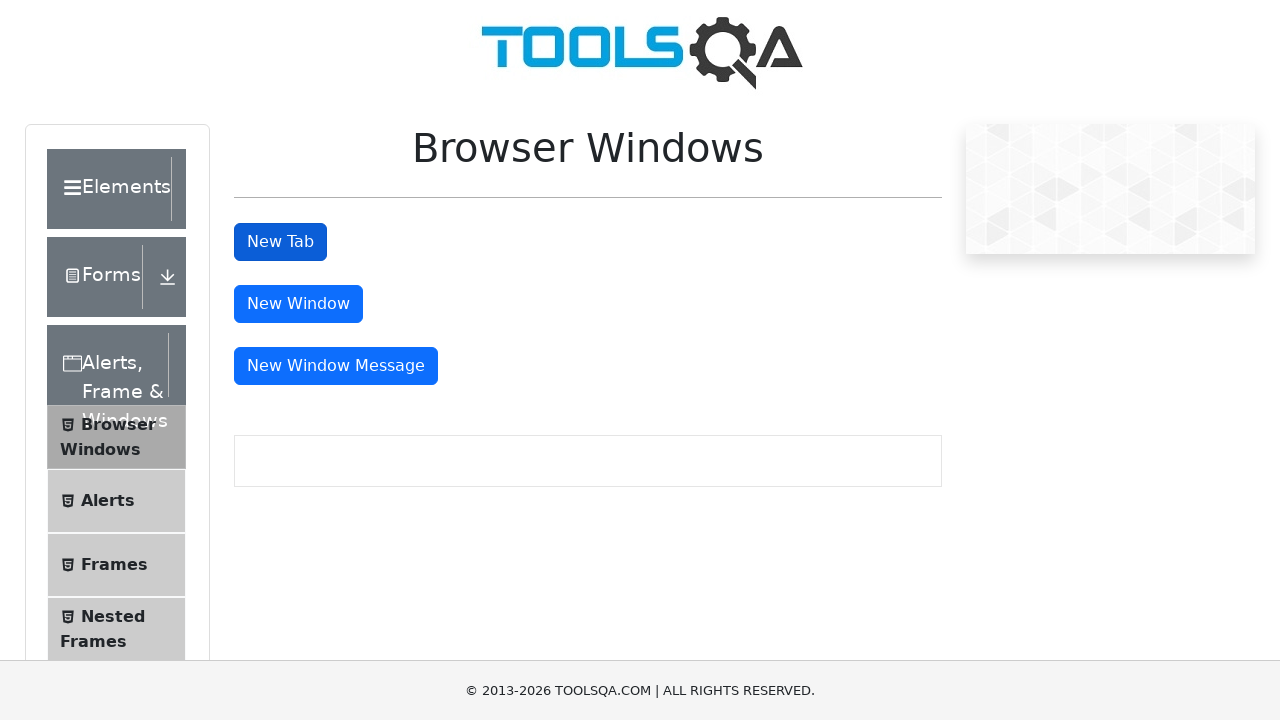

Sample heading became visible
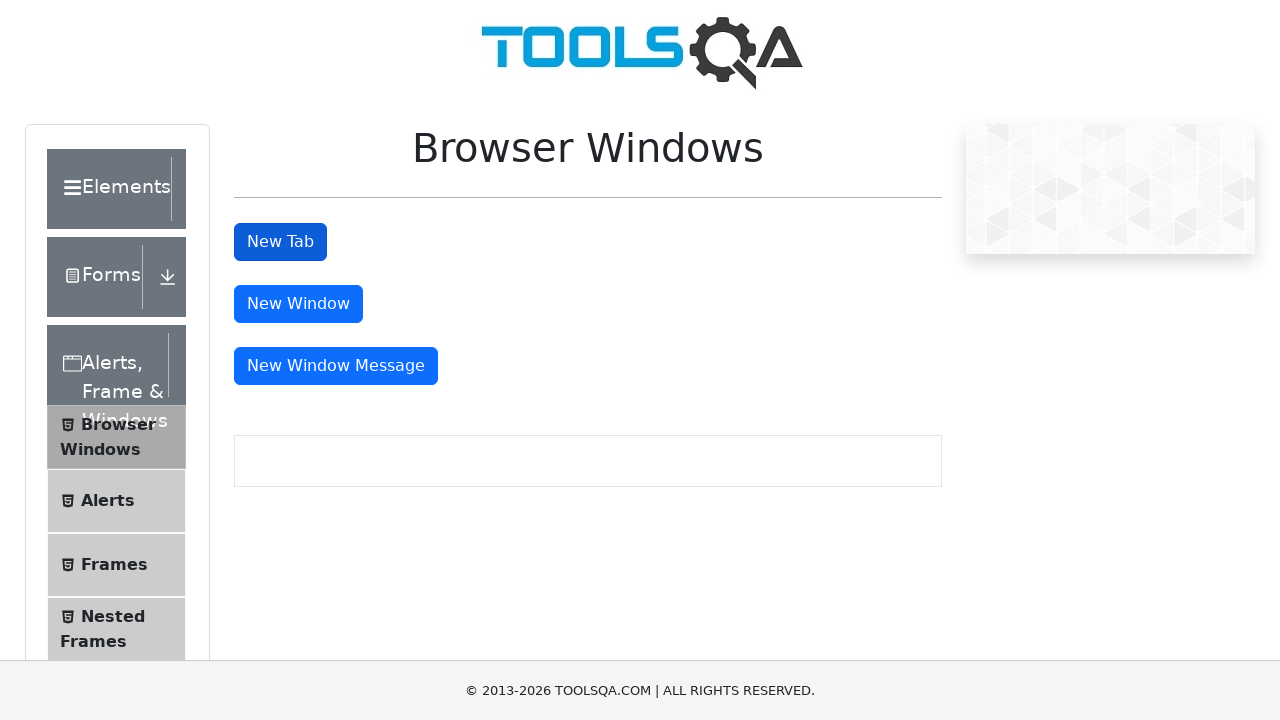

Verified sample heading text matches expected content
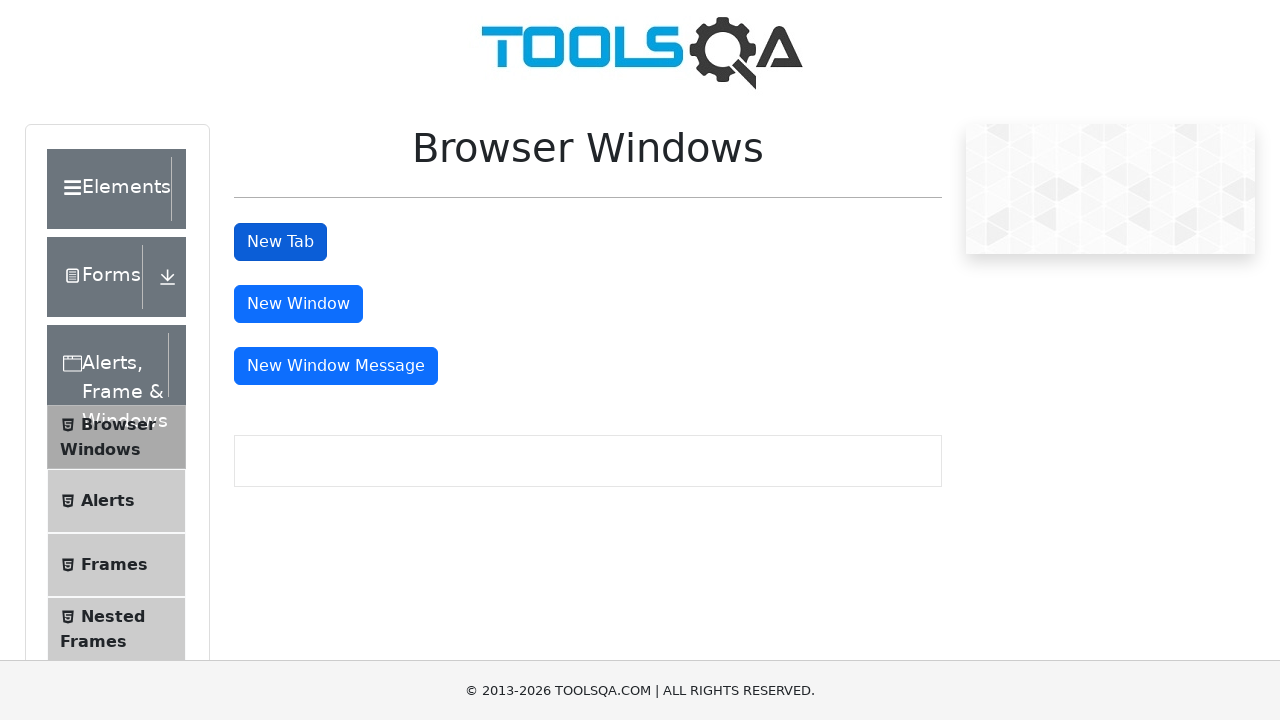

Closed new tab
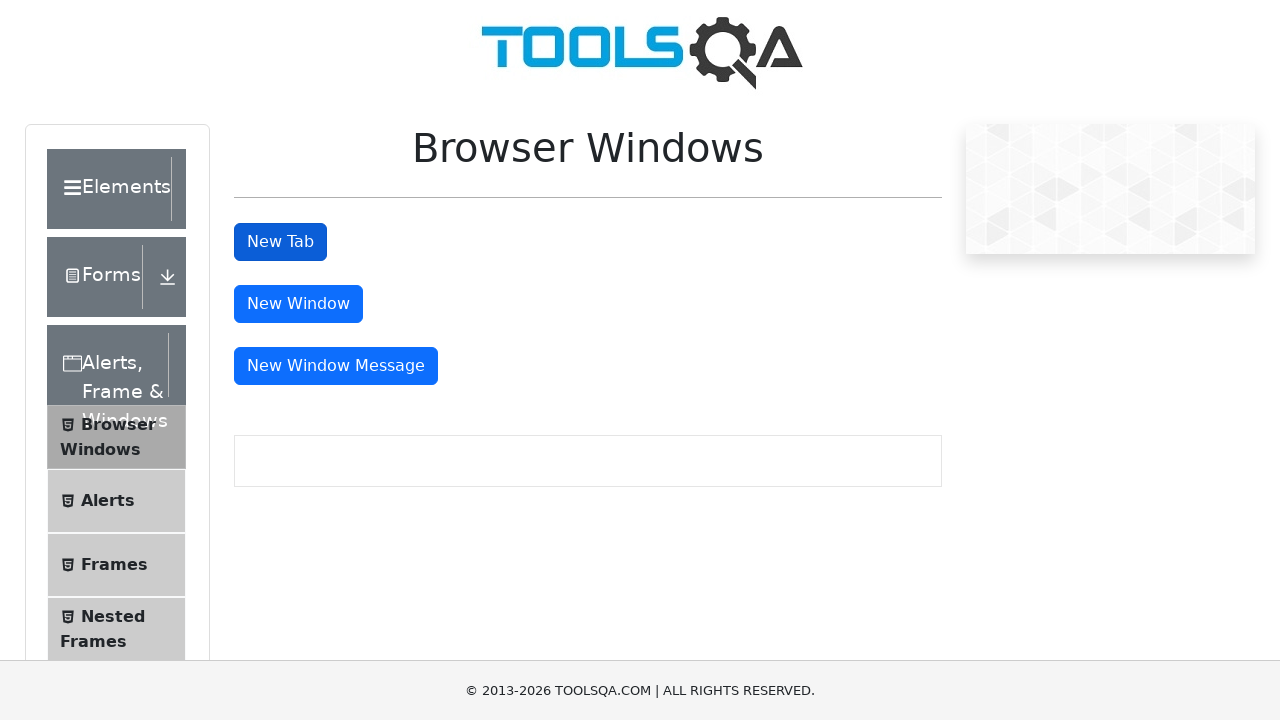

Clicked 'New Window' button at (298, 304) on #windowButton
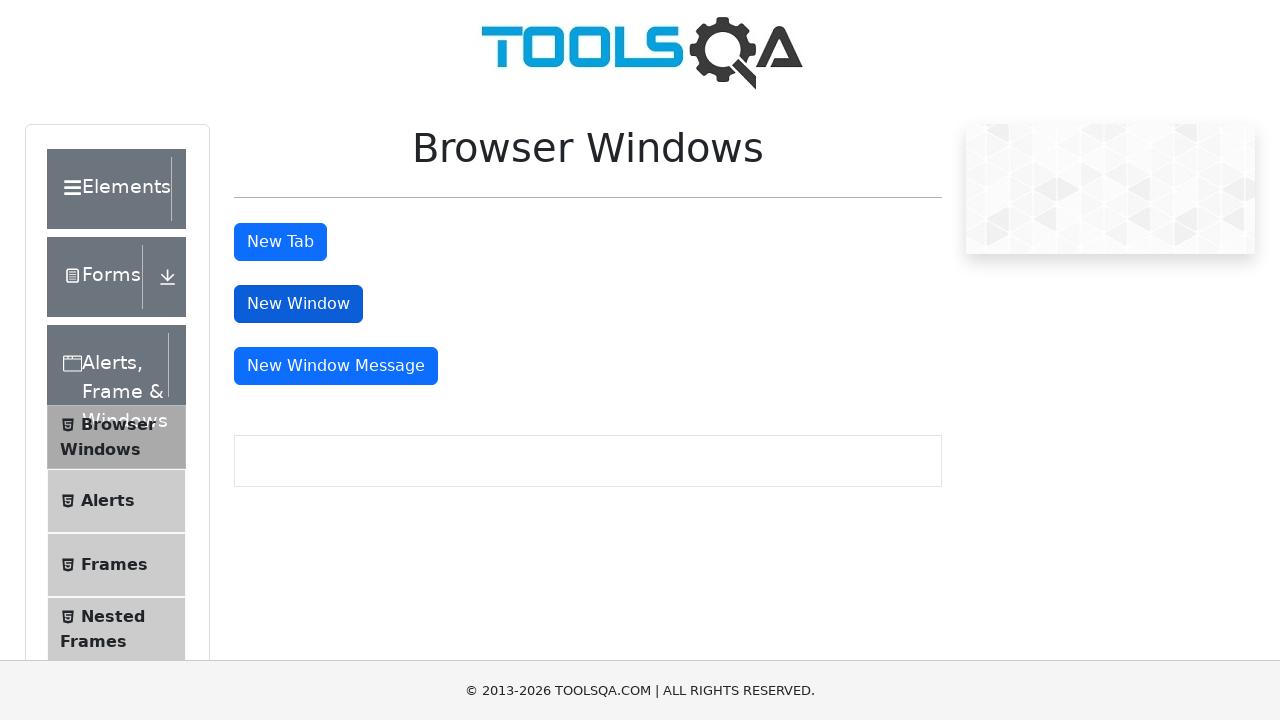

New window opened successfully
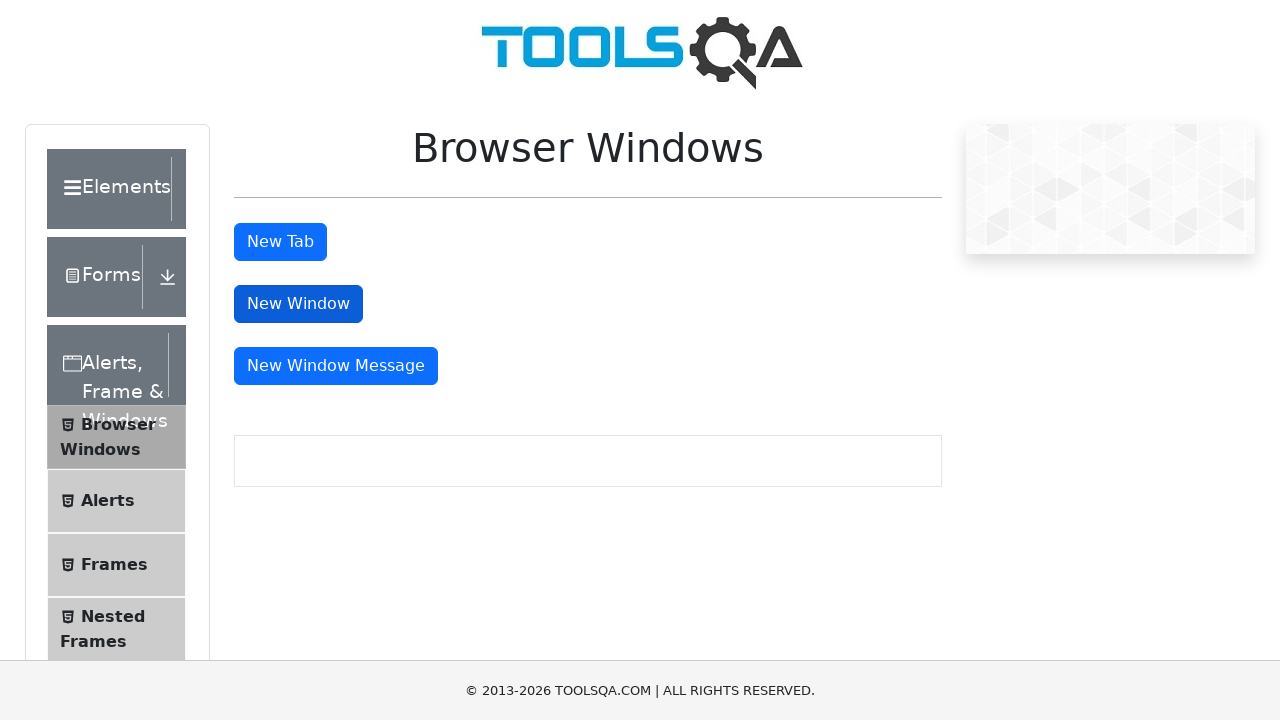

New window page loaded completely
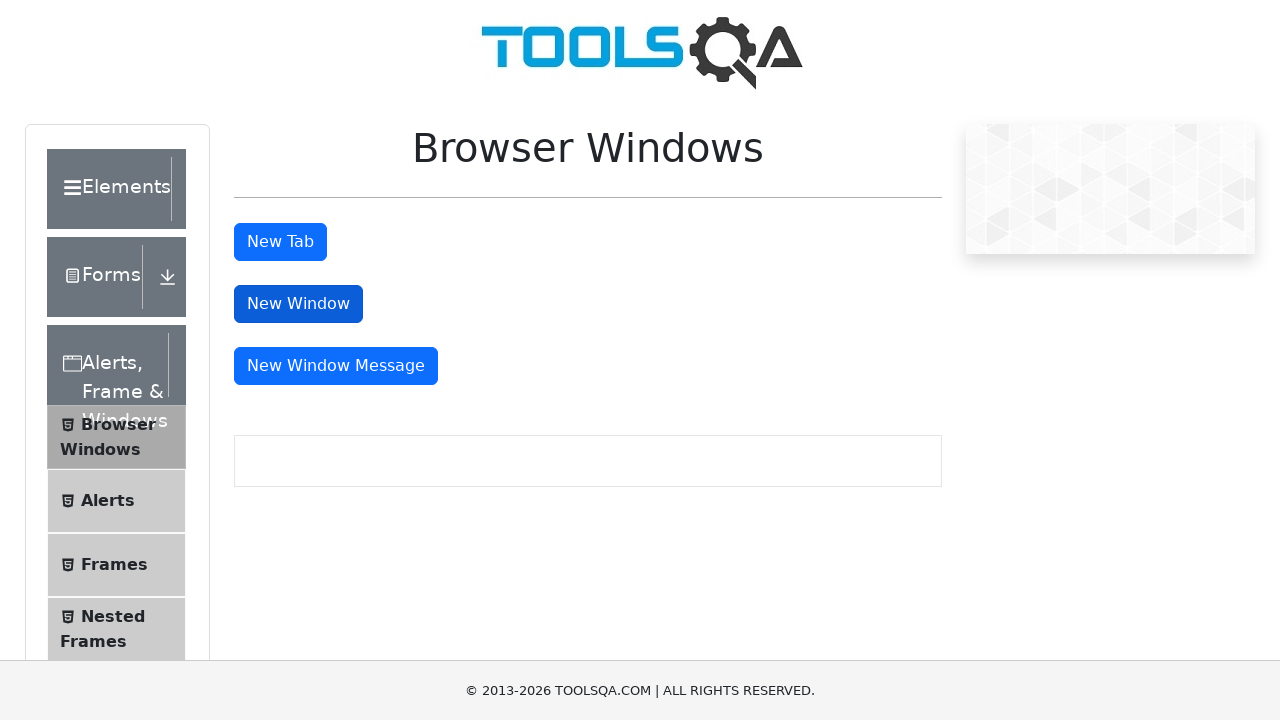

Located sample heading on new window
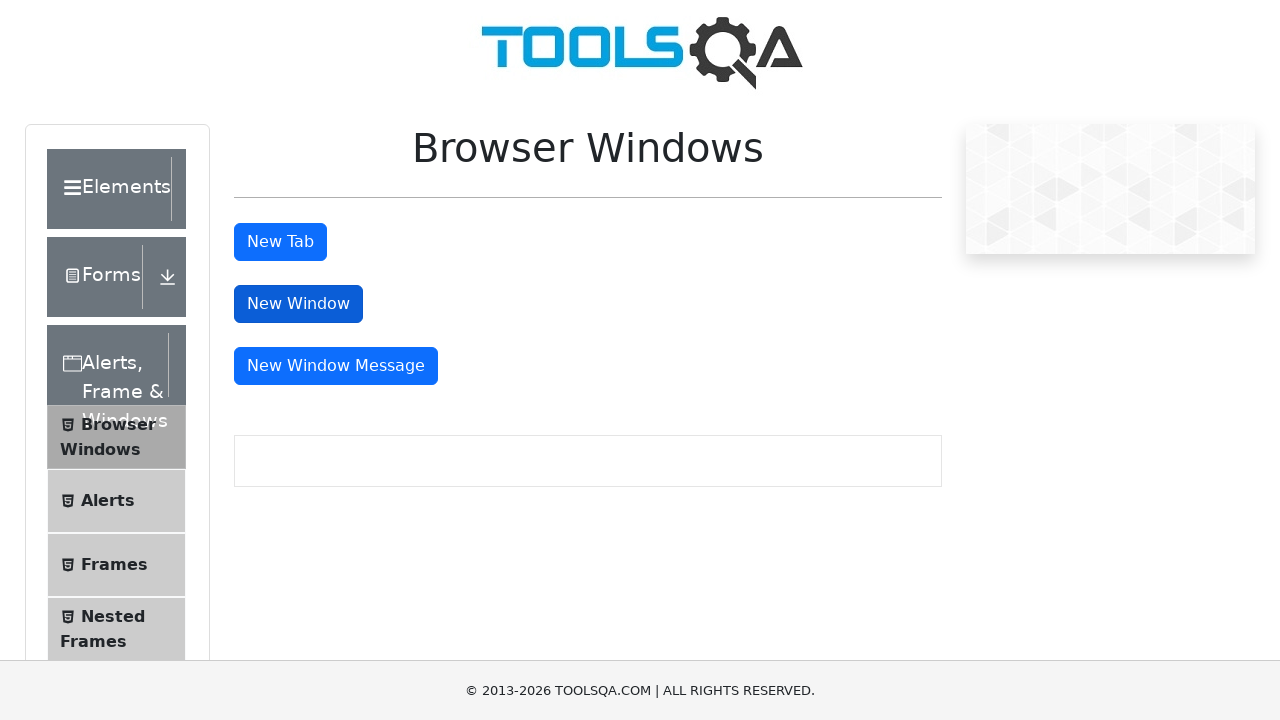

Sample heading became visible on new window
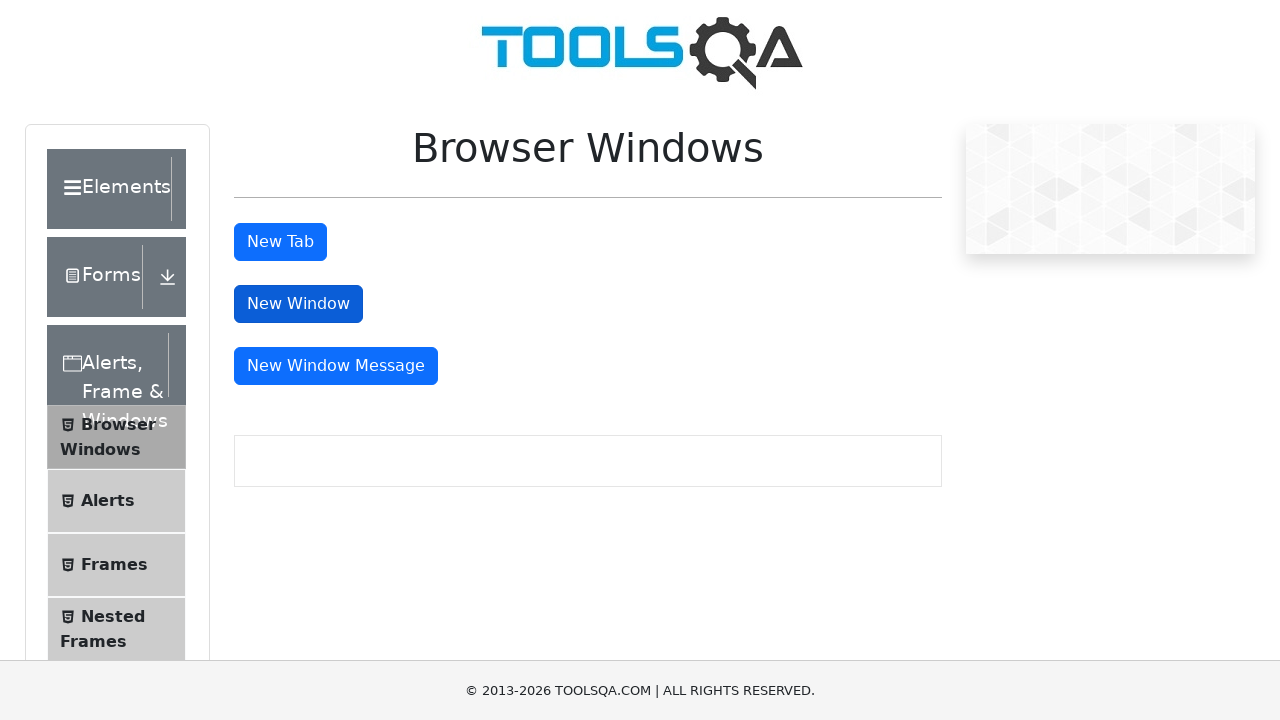

Verified sample heading text matches expected content on new window
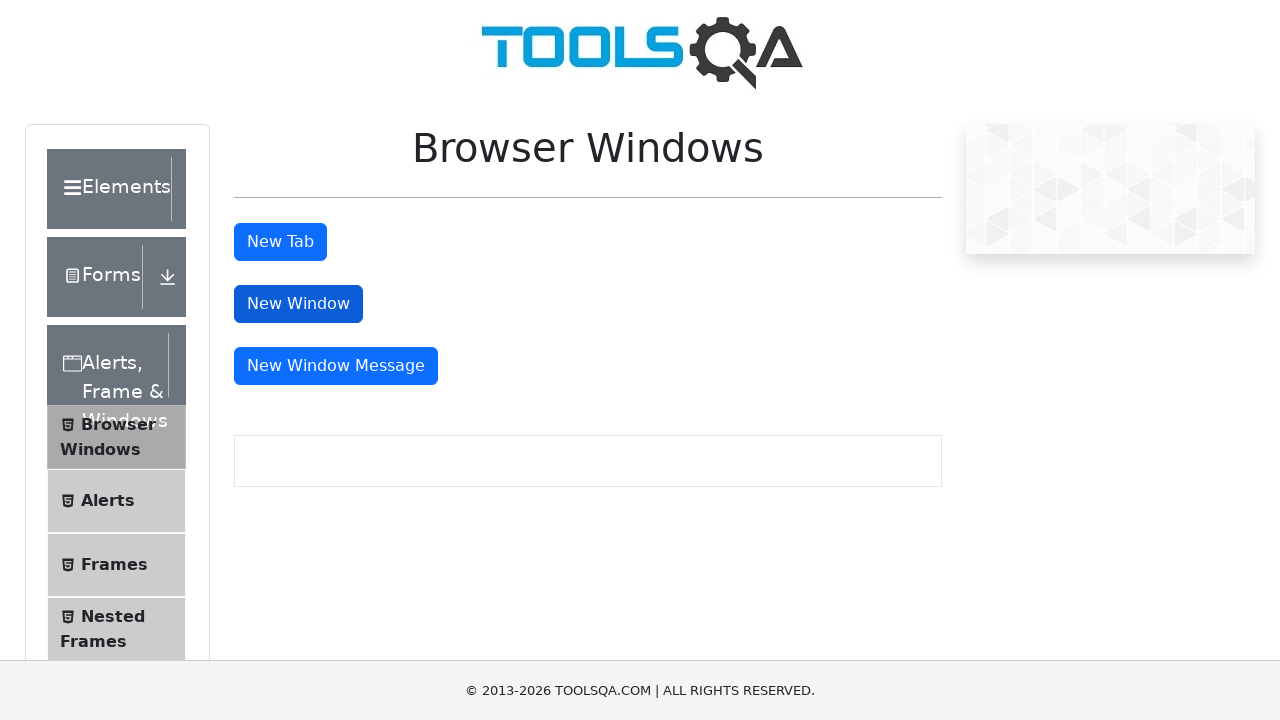

Closed new window
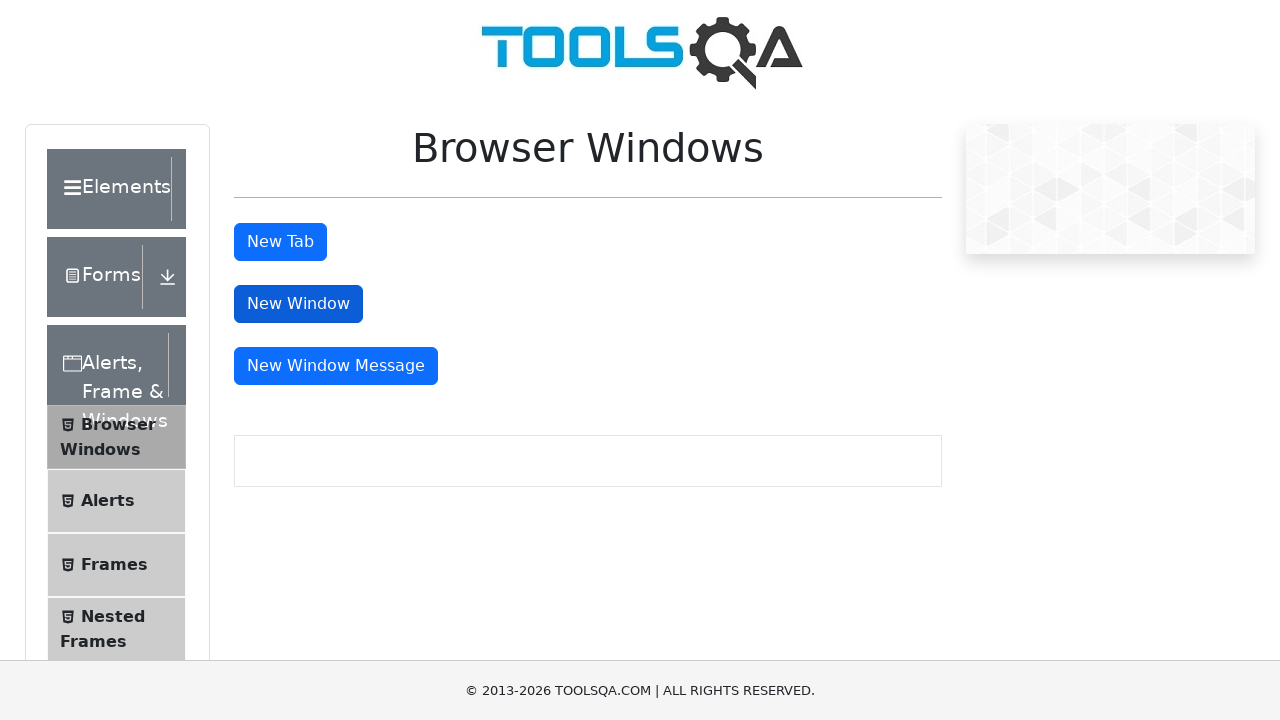

Clicked 'New Window Message' button at (336, 366) on #messageWindowButton
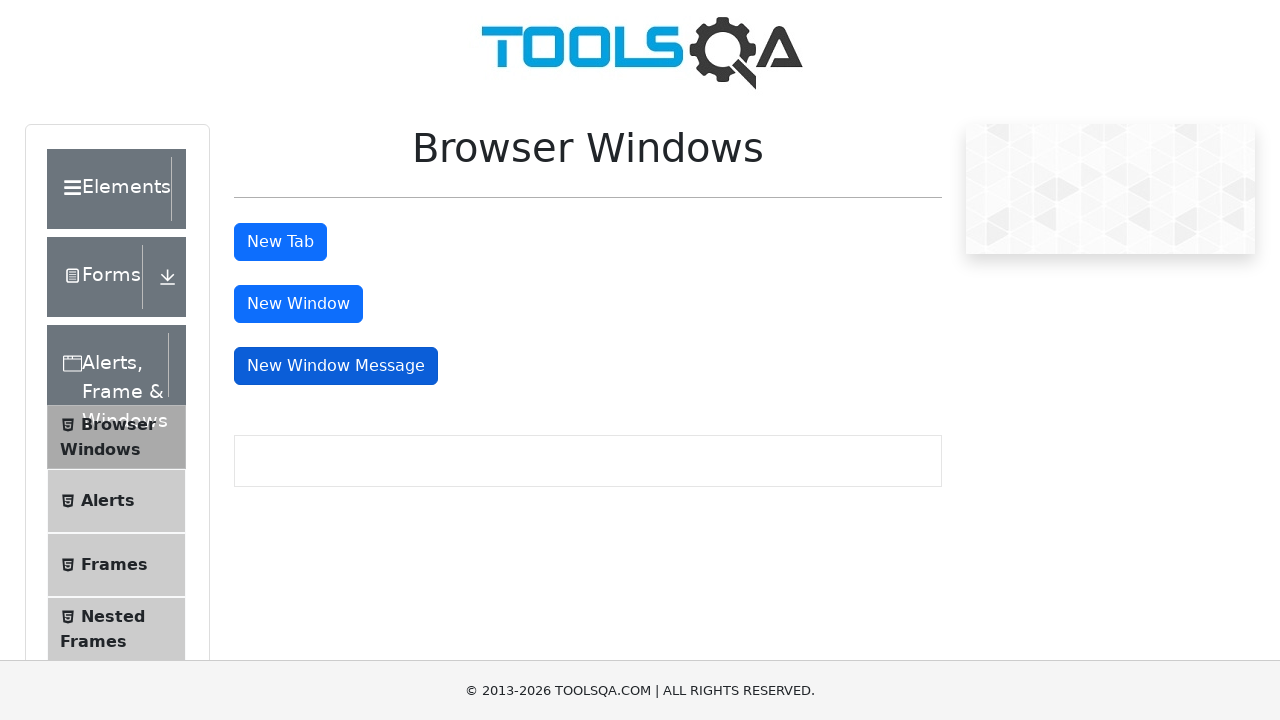

New message window opened successfully
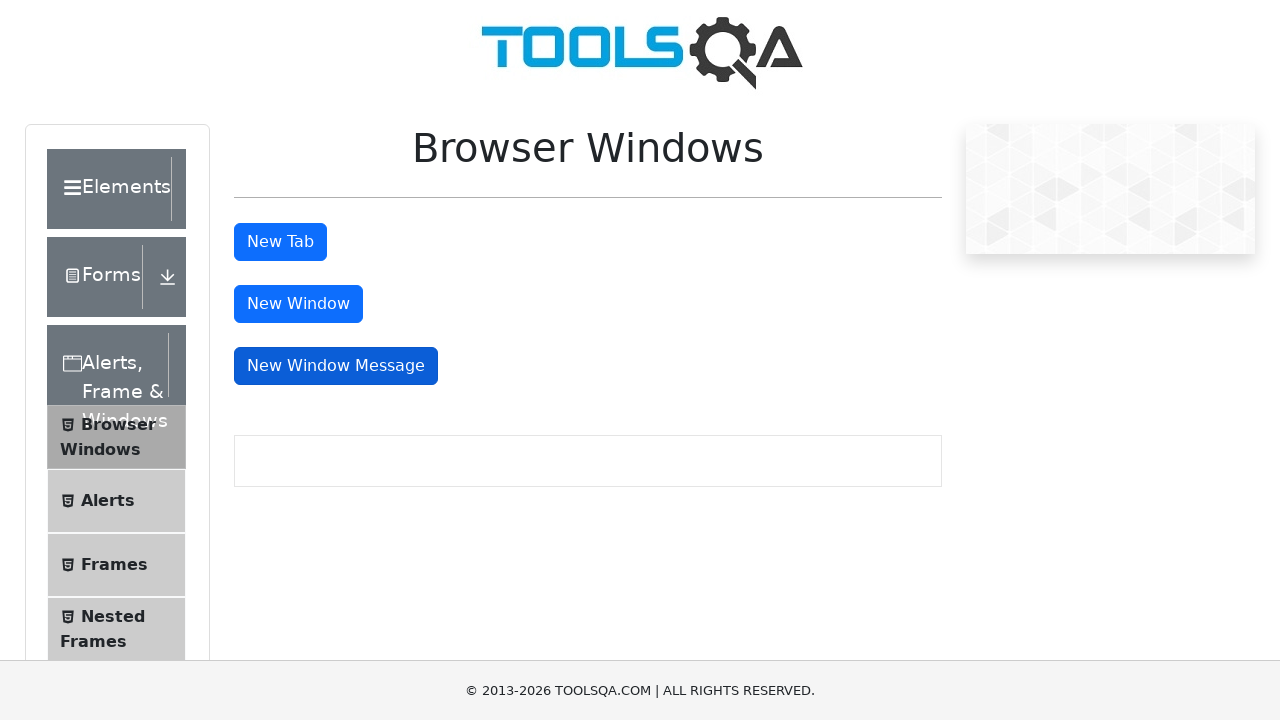

New message window page loaded completely
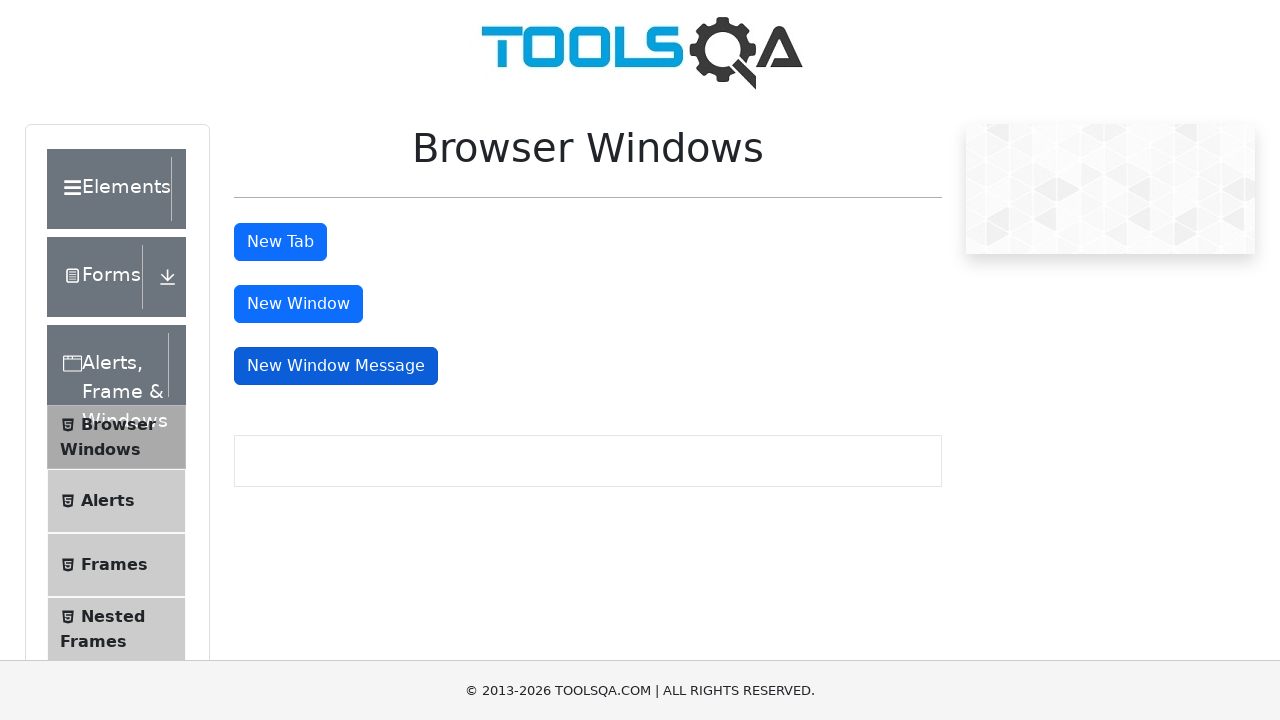

Closed new message window
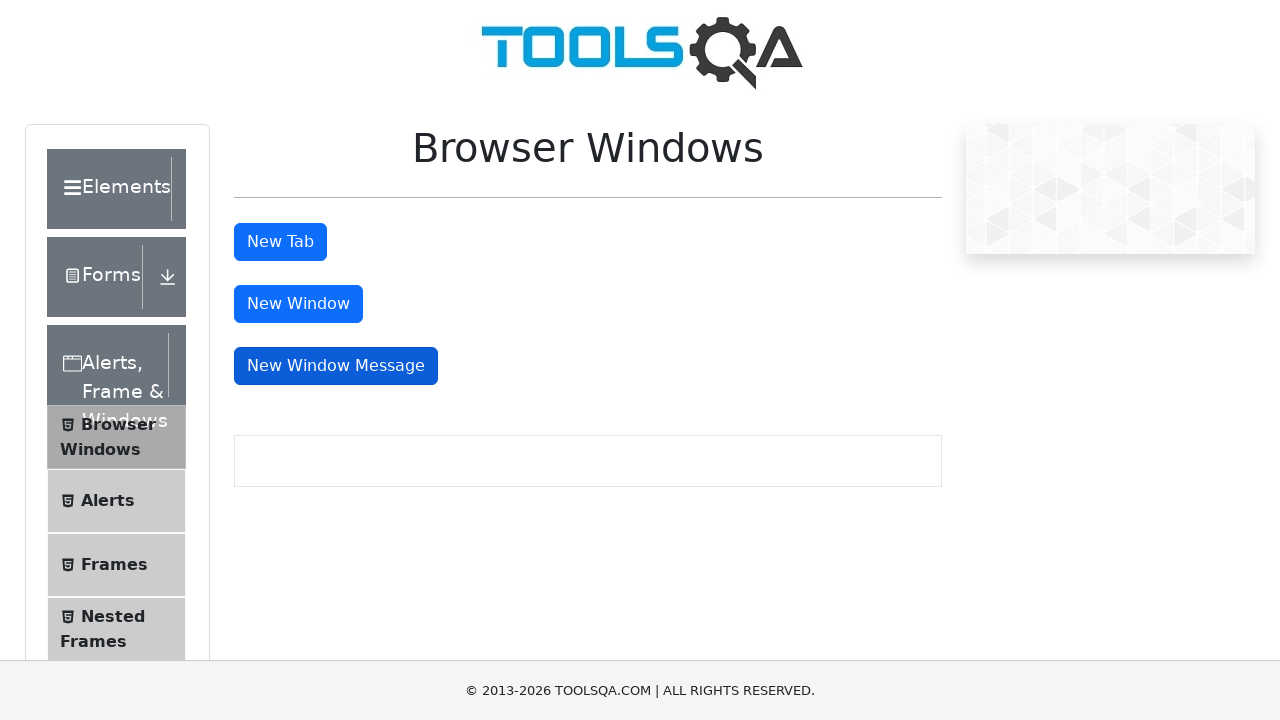

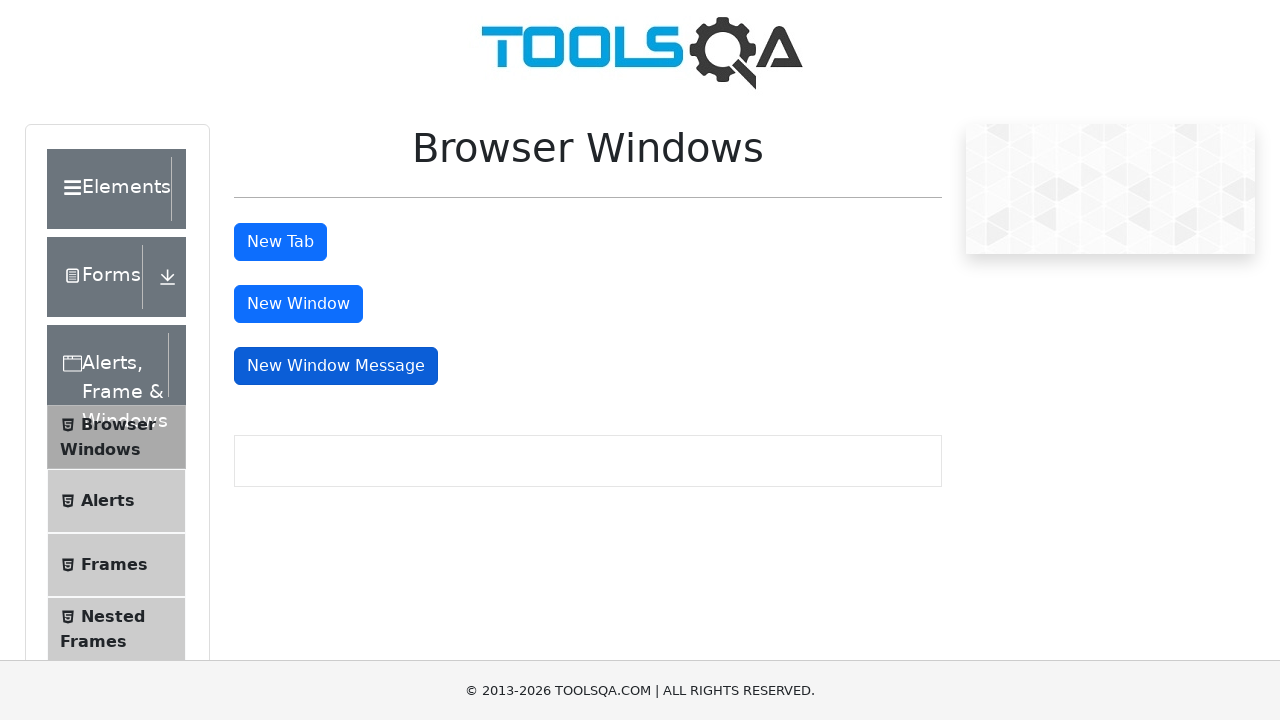